Verifies that the search input field is displayed on the page

Starting URL: https://naveenautomationlabs.com/opencart/

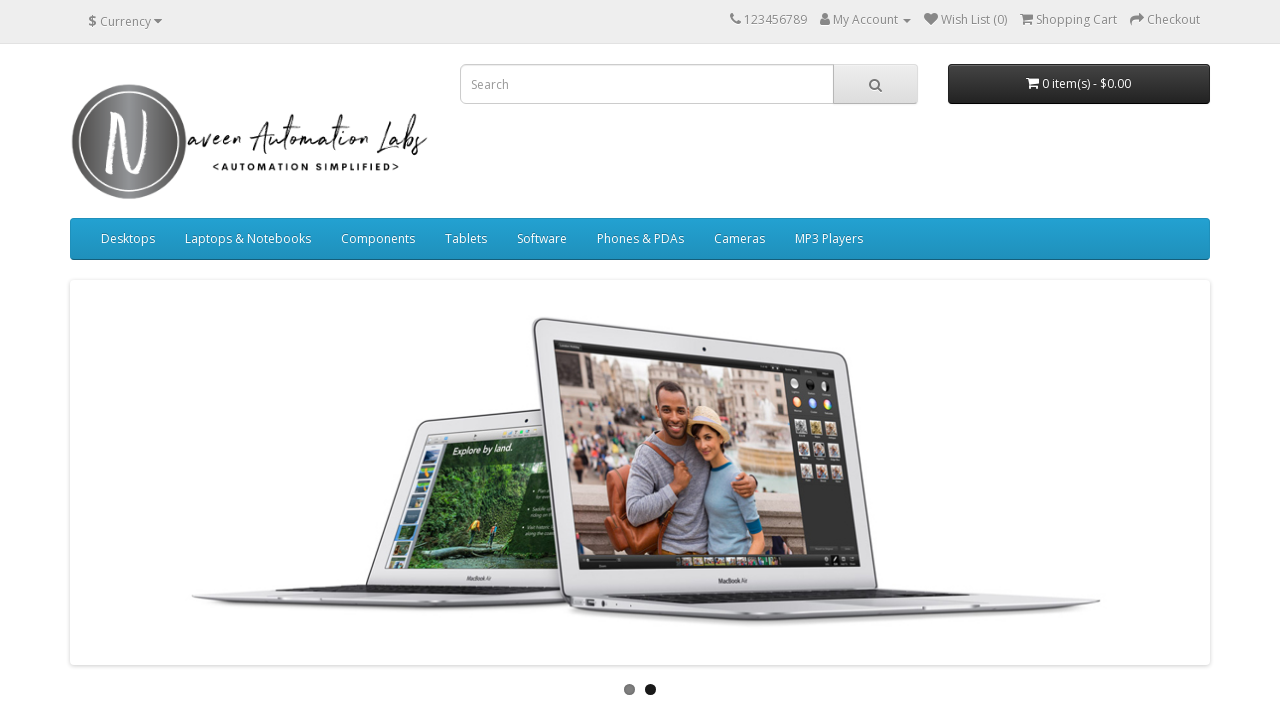

Located search input field by name attribute
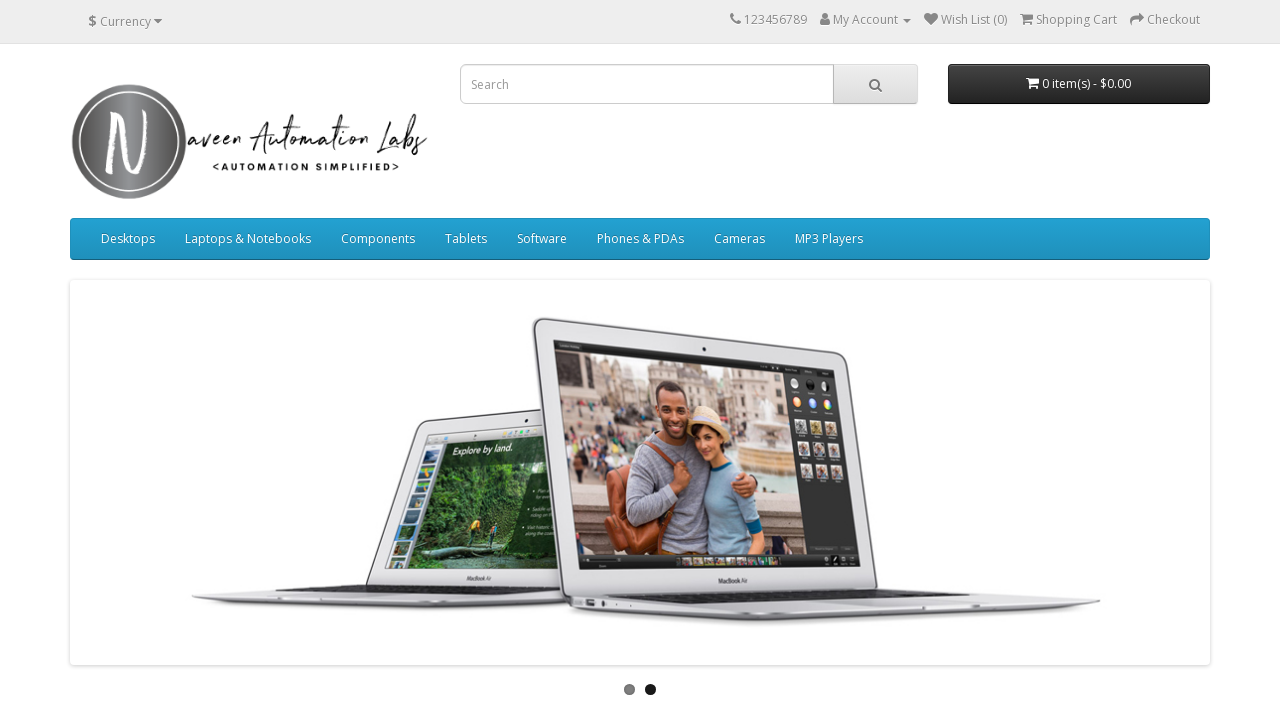

Verified that search input field is visible on the page
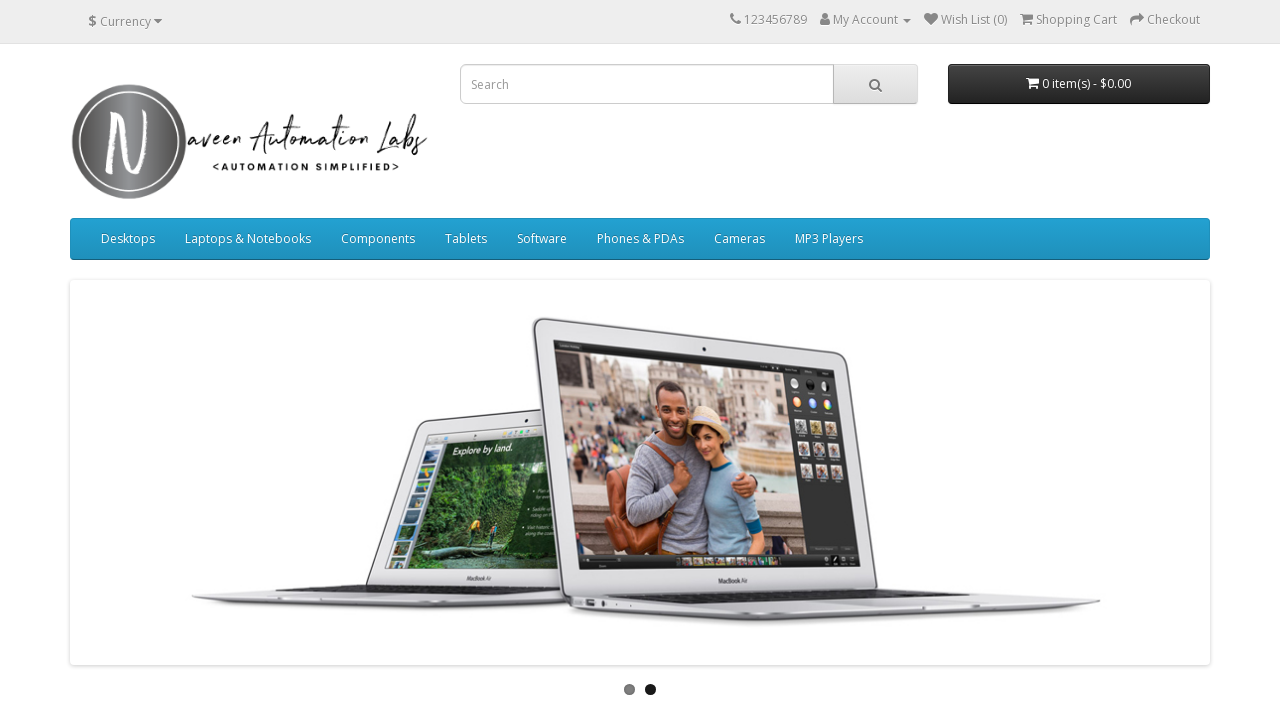

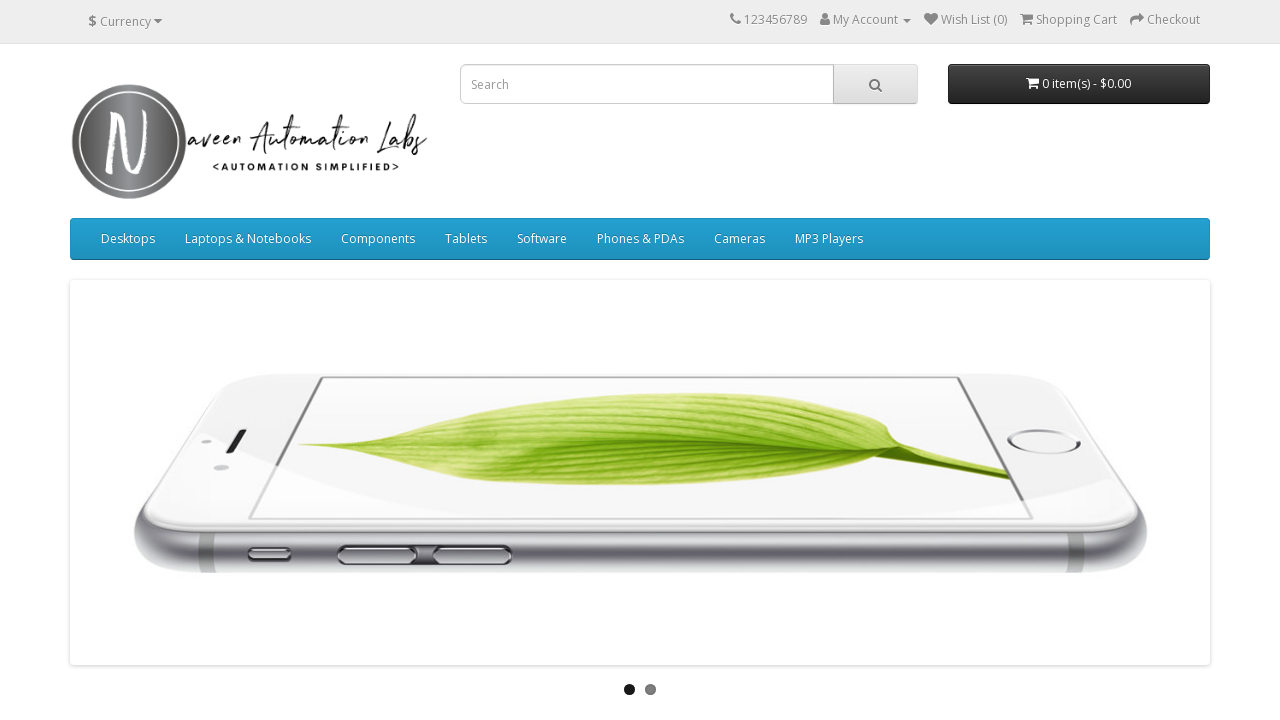